Tests JavaScript confirm alert handling by clicking a button to trigger the alert, dismissing it (clicking Cancel), and verifying the result text displays the correct outcome.

Starting URL: https://the-internet.herokuapp.com/javascript_alerts

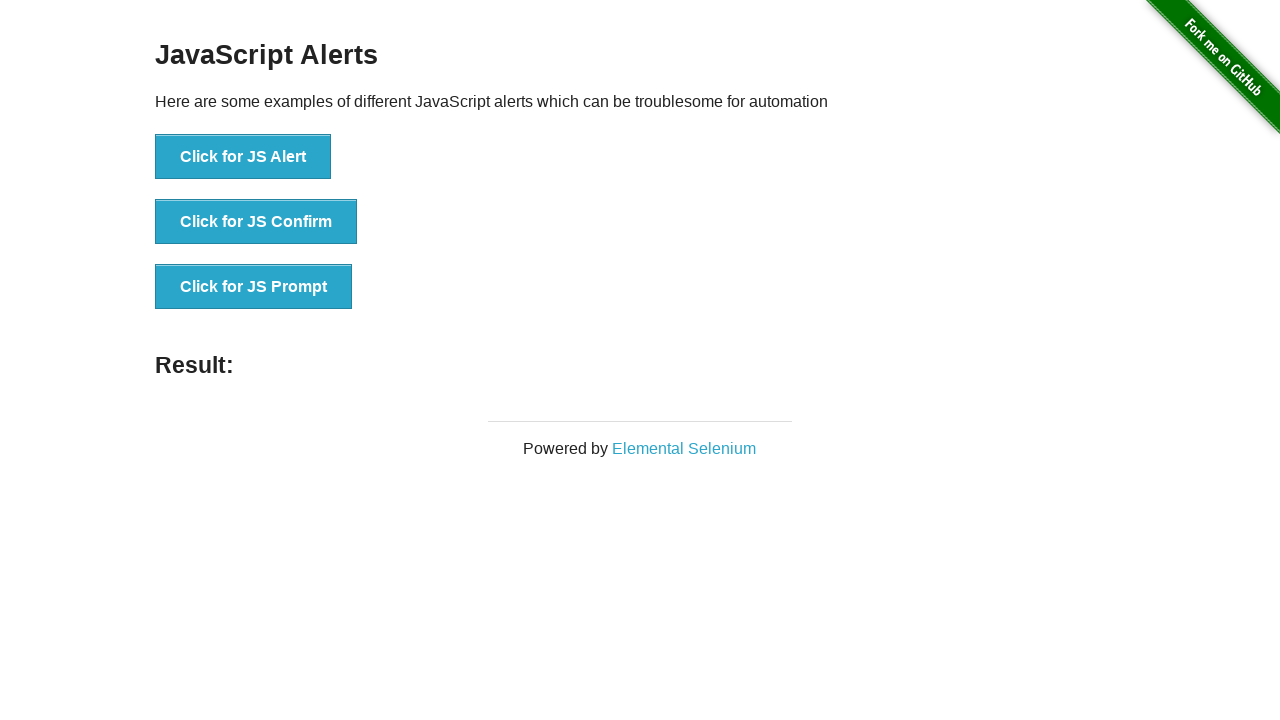

Clicked the JS Confirm button to trigger the alert at (256, 222) on xpath=//button[@onclick='jsConfirm()']
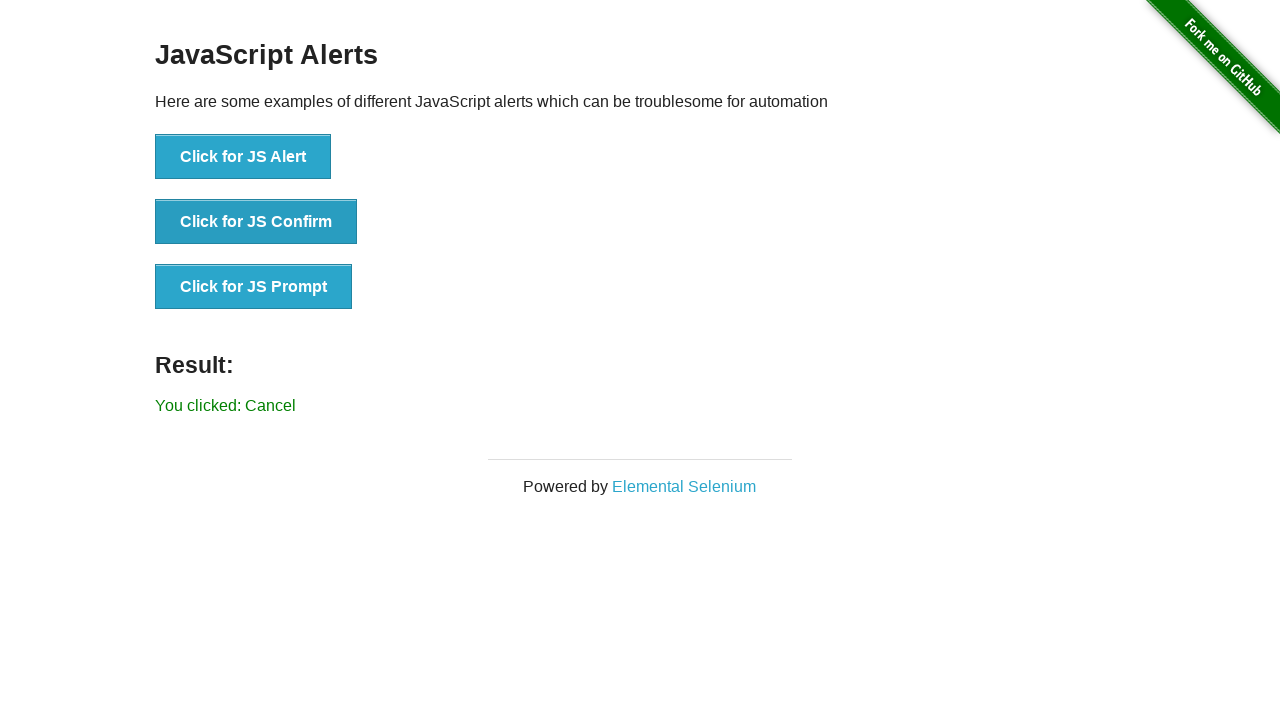

Set up dialog handler to dismiss the alert
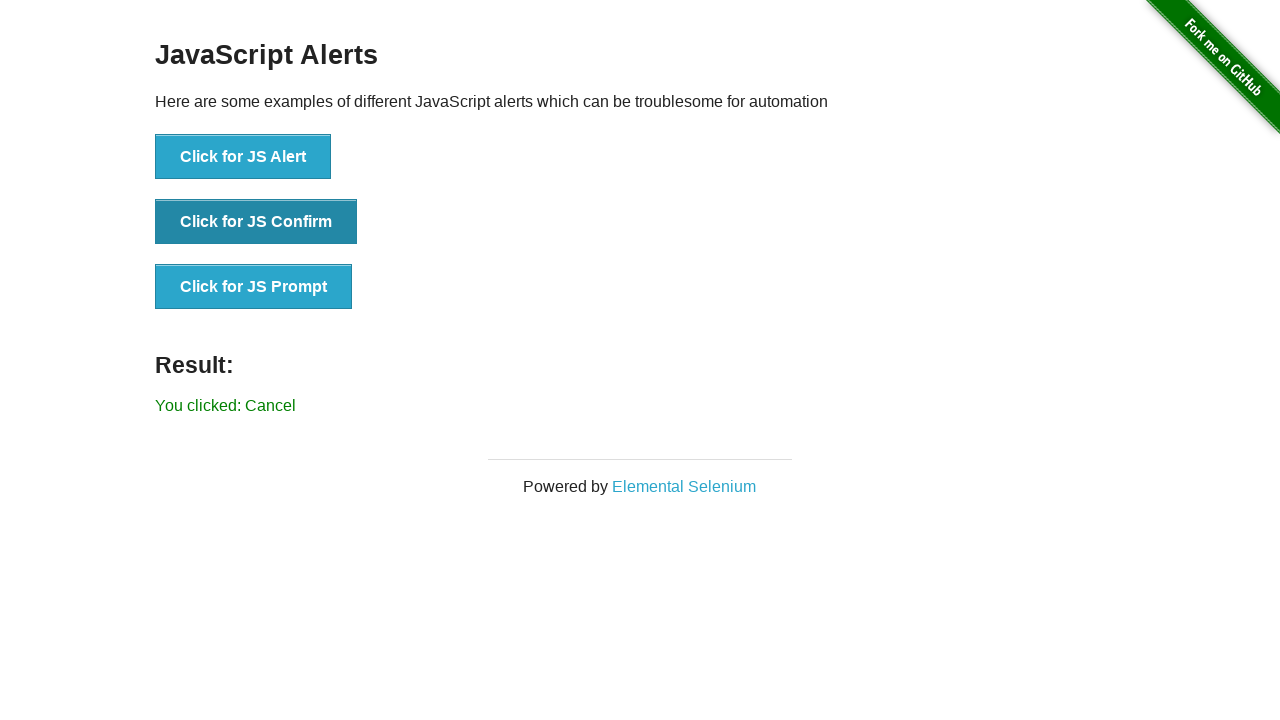

Clicked the JS Confirm button again with handler in place, alert dismissed at (256, 222) on xpath=//button[@onclick='jsConfirm()']
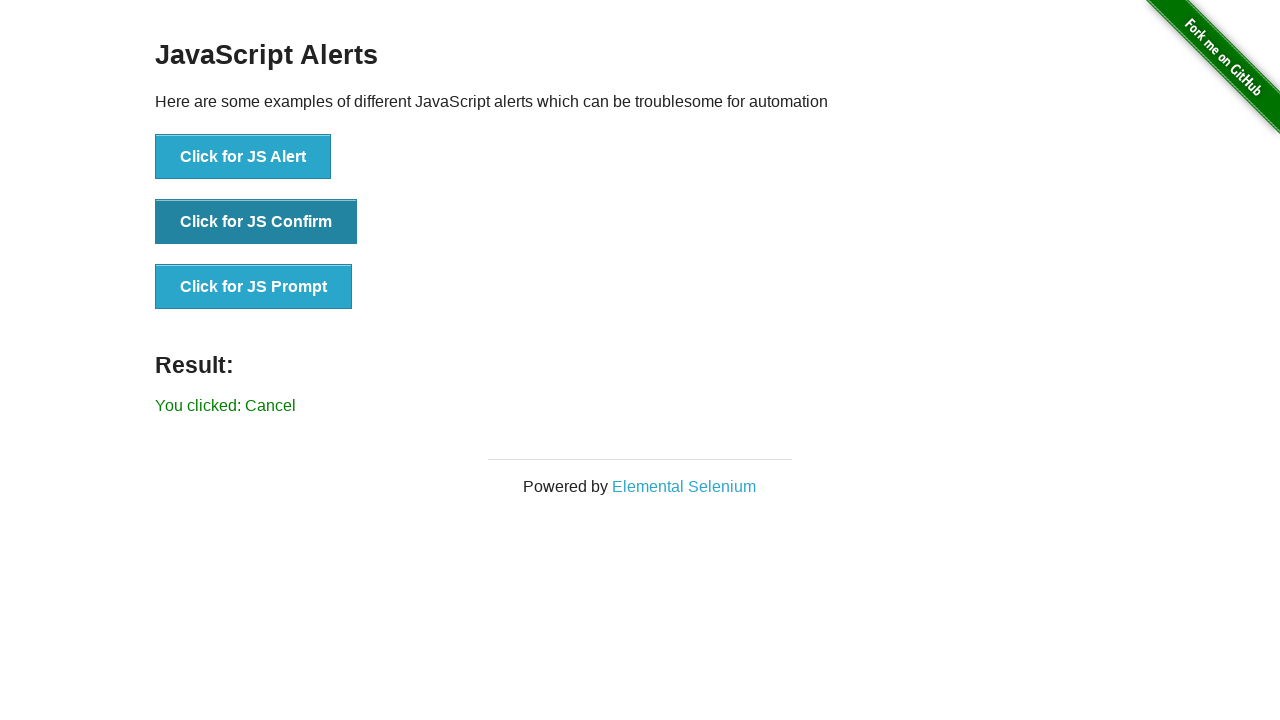

Result text element loaded
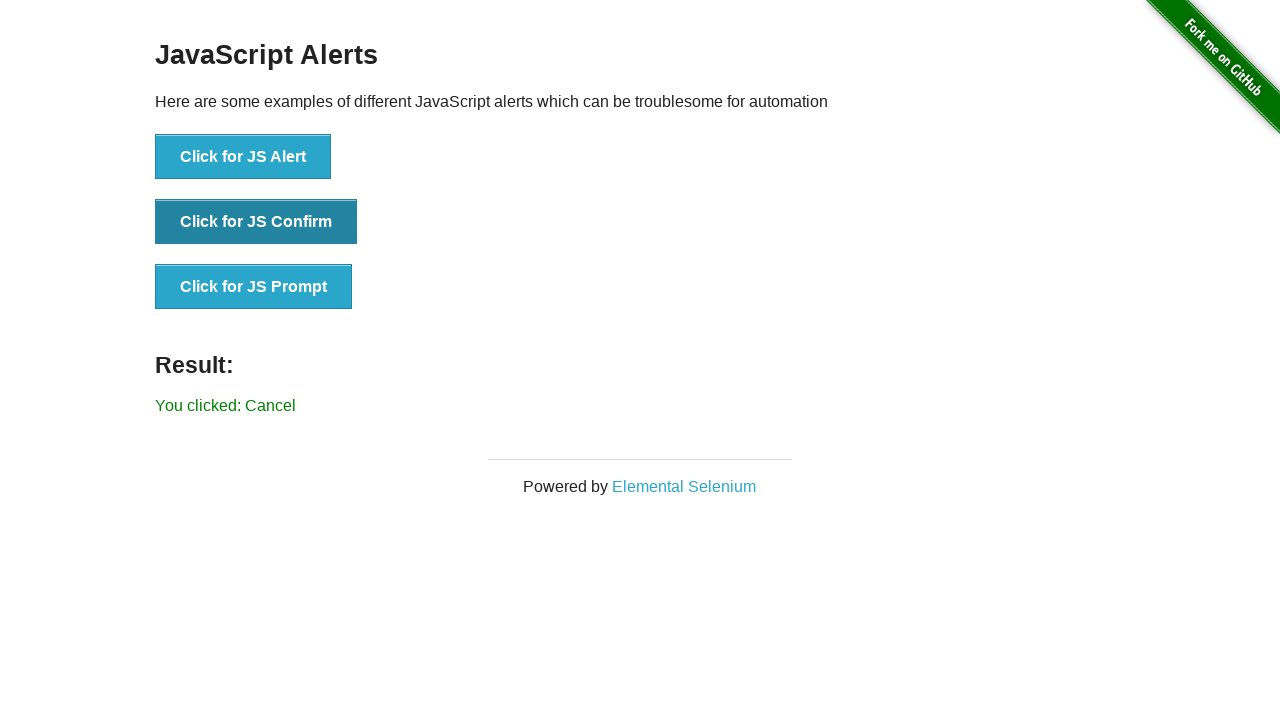

Retrieved result text content
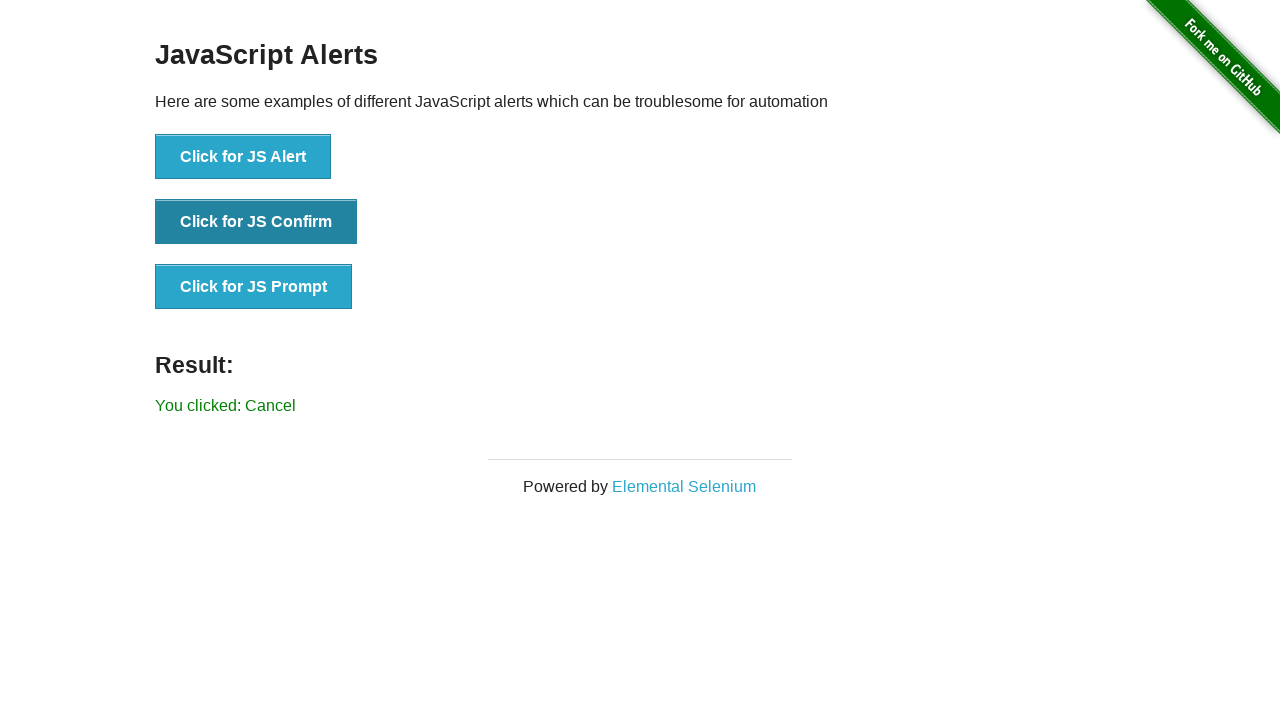

Verified result text matches expected value: 'You clicked: Cancel'
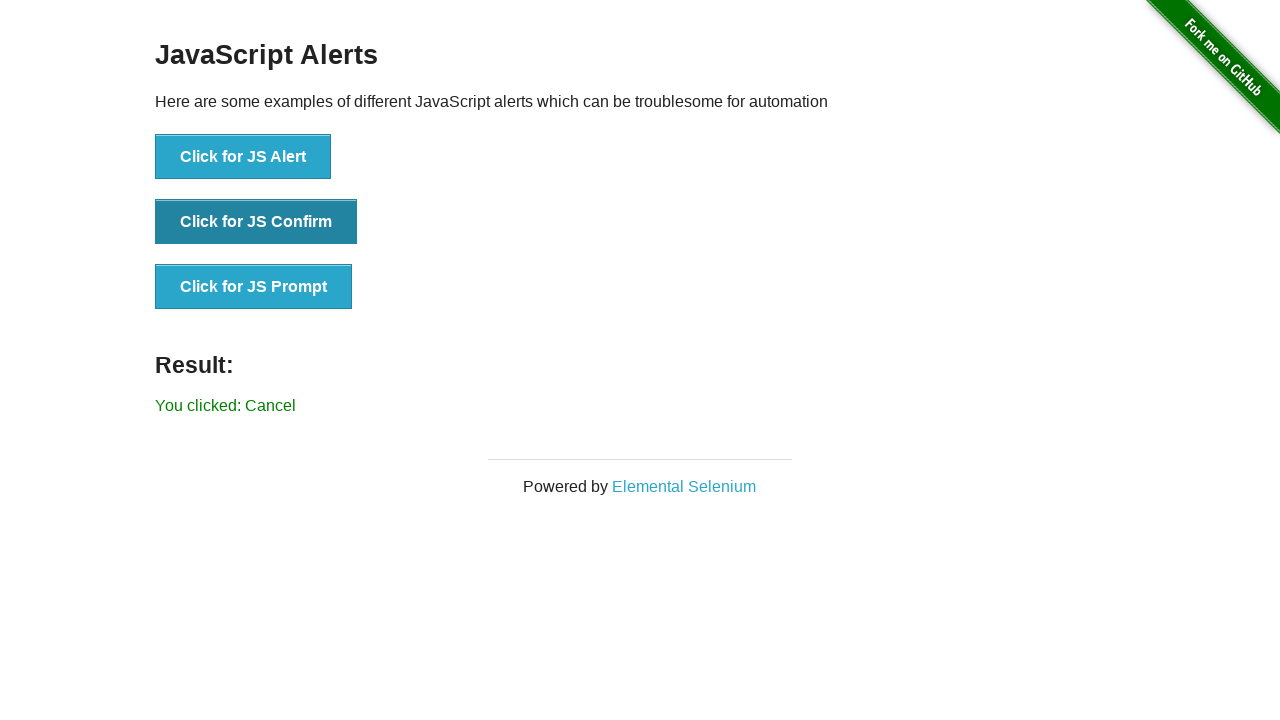

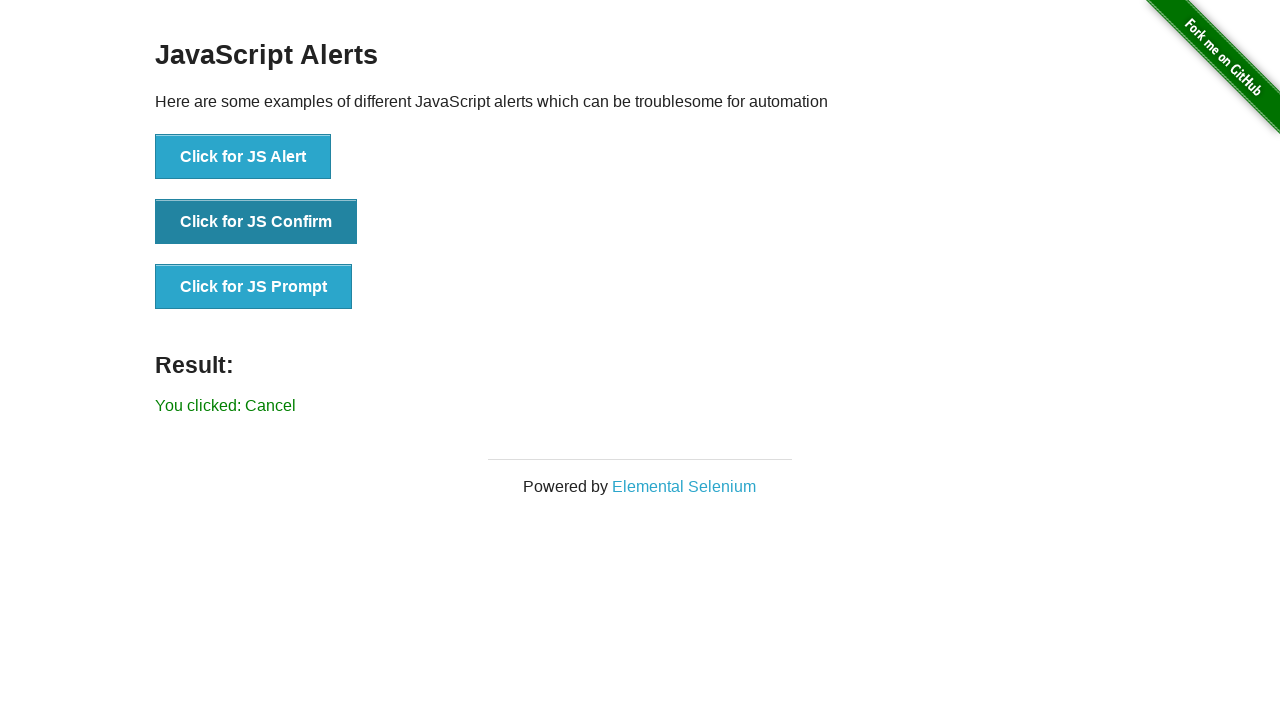